Tests that todo data persists after page reload by creating items, checking one, and reloading

Starting URL: https://demo.playwright.dev/todomvc

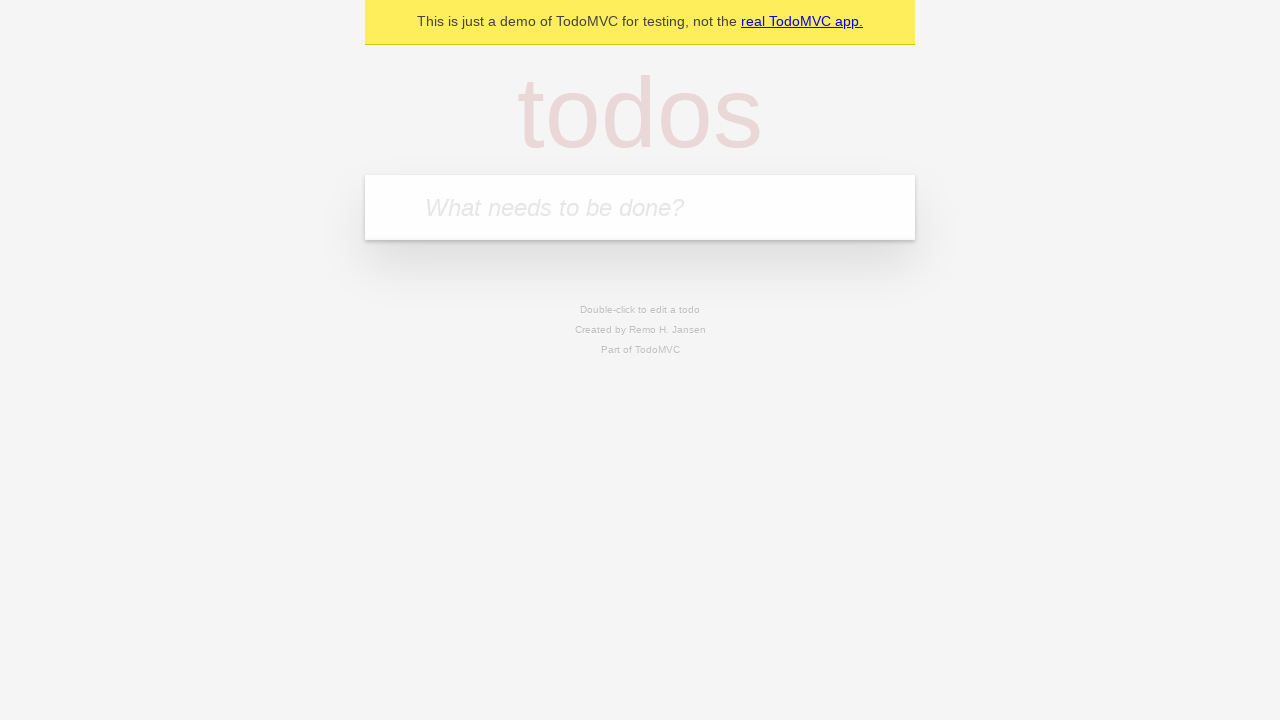

Located the 'What needs to be done?' input field
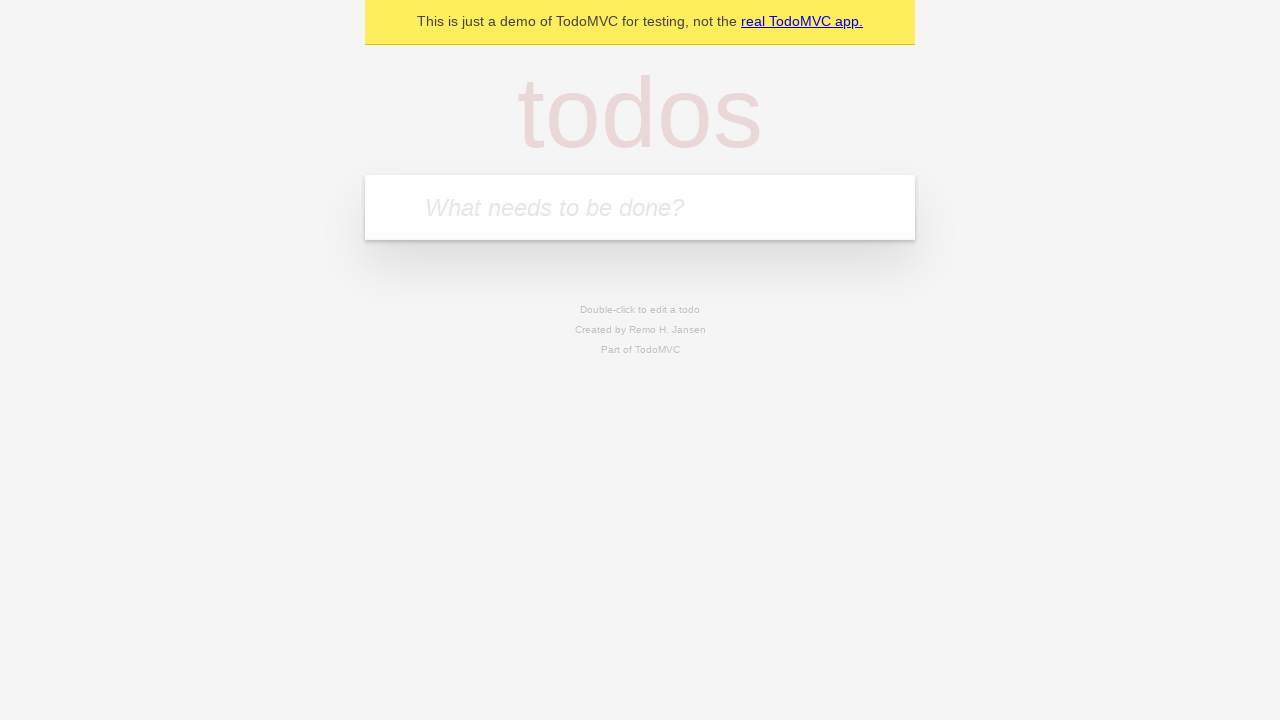

Filled todo input with 'buy some cheese' on internal:attr=[placeholder="What needs to be done?"i]
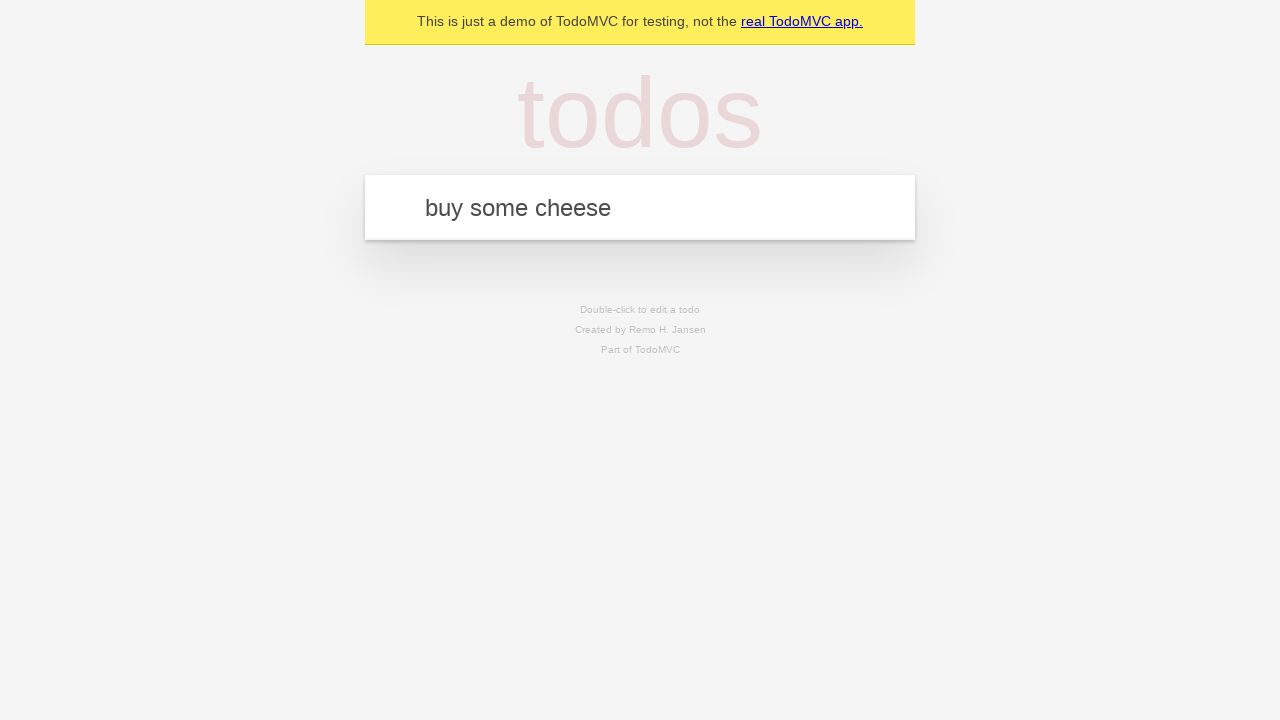

Pressed Enter to create todo item 'buy some cheese' on internal:attr=[placeholder="What needs to be done?"i]
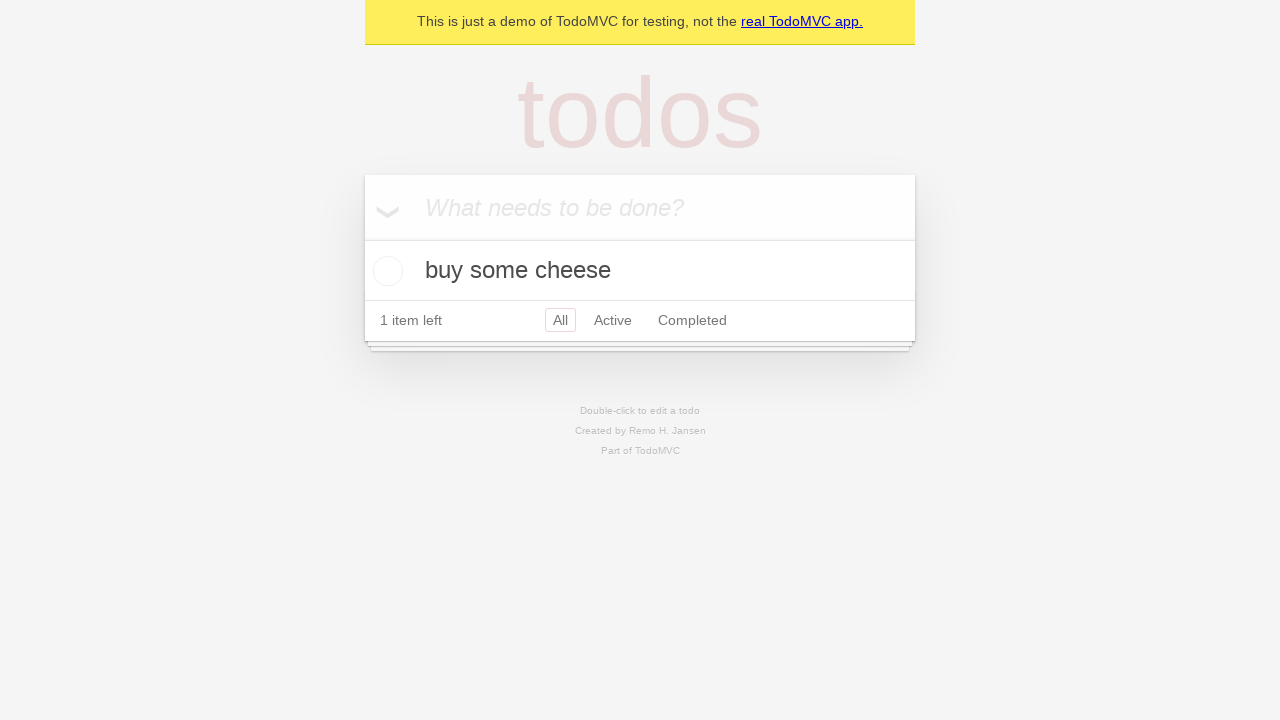

Filled todo input with 'feed the cat' on internal:attr=[placeholder="What needs to be done?"i]
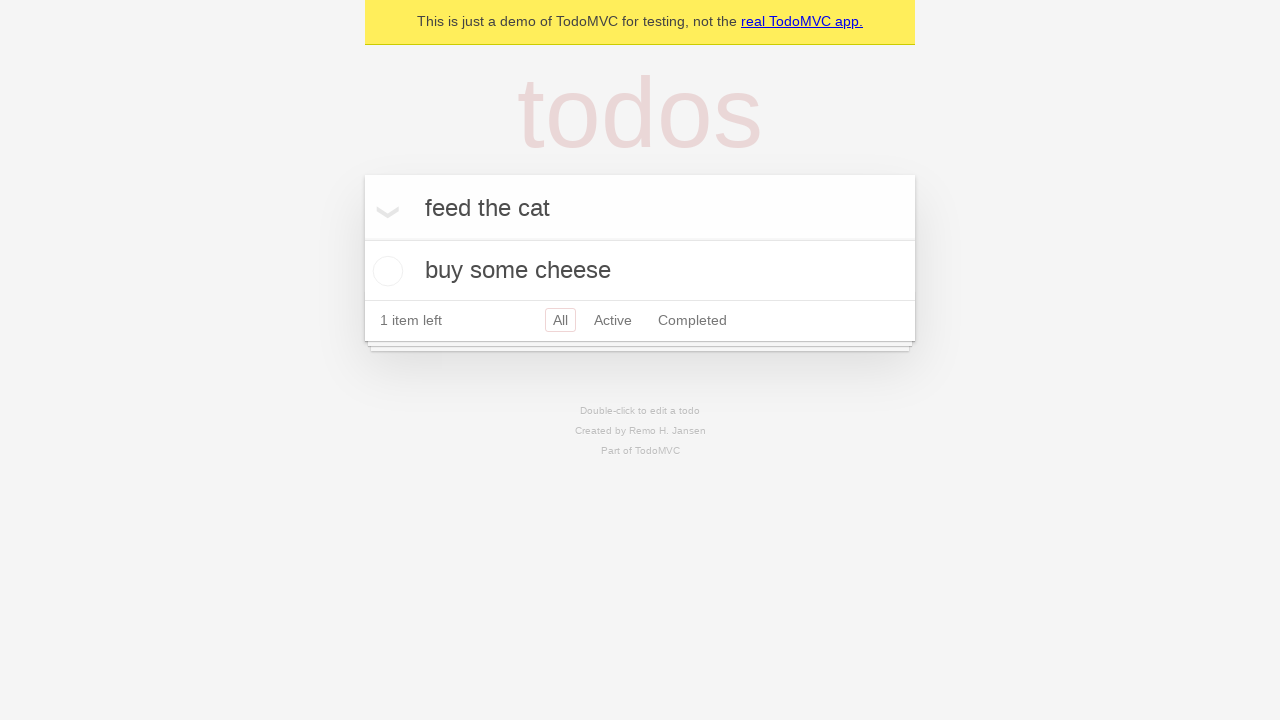

Pressed Enter to create todo item 'feed the cat' on internal:attr=[placeholder="What needs to be done?"i]
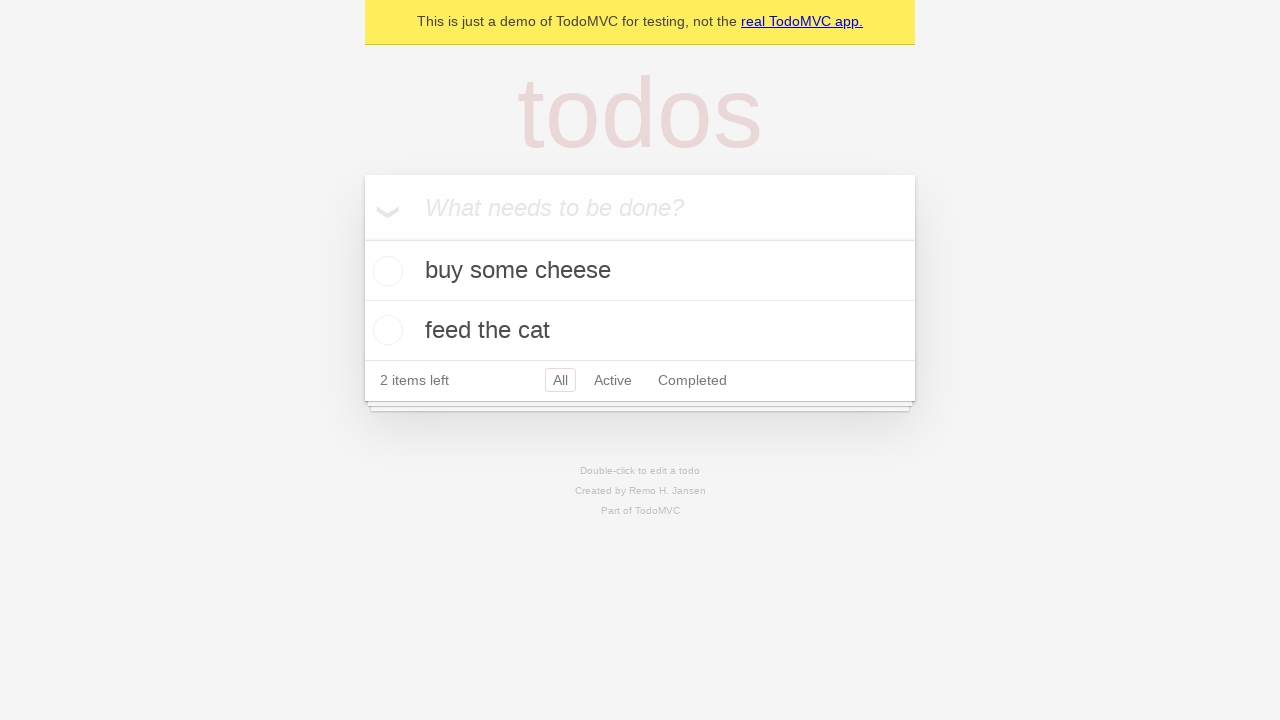

Waited for both todo items to appear in the DOM
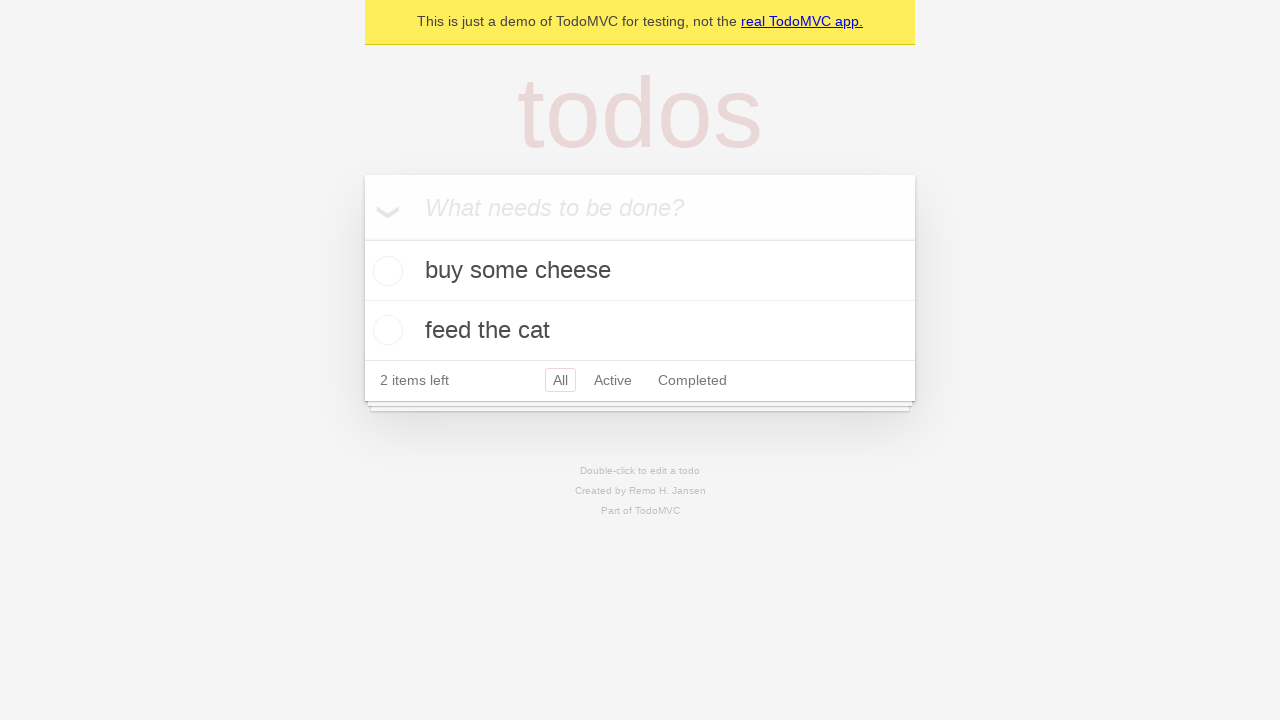

Located all todo items
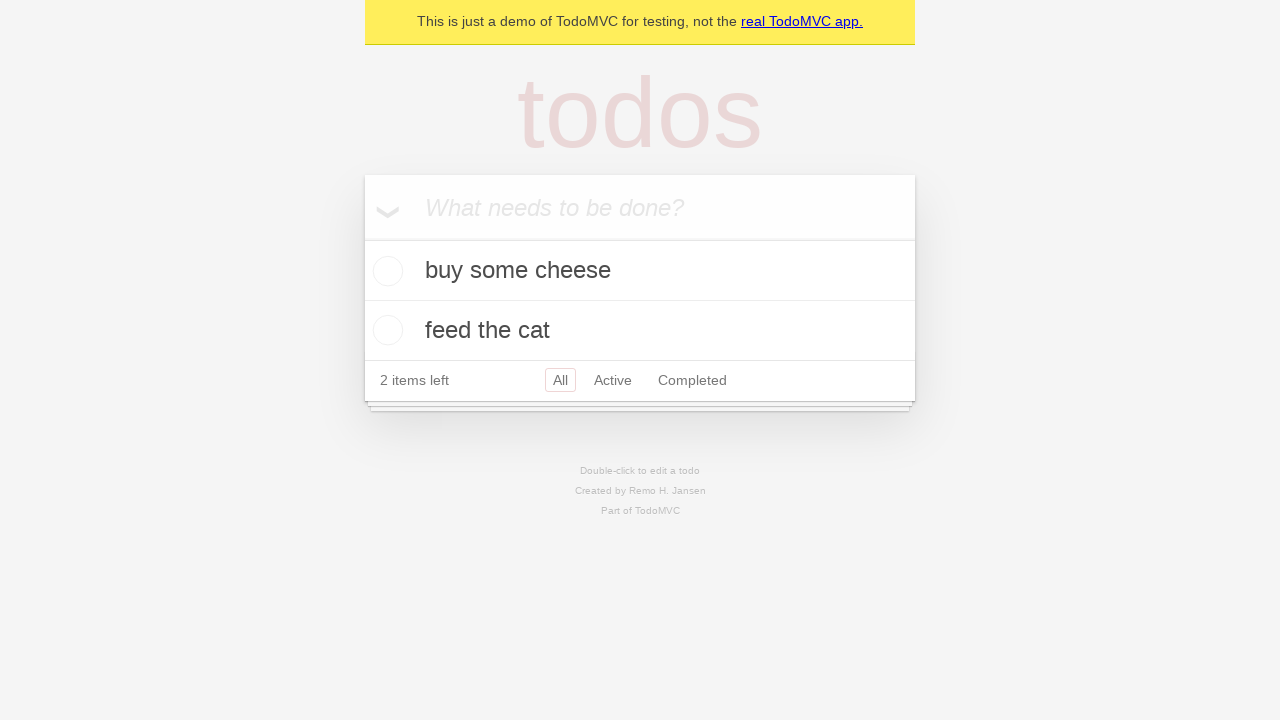

Located the checkbox for the first todo item
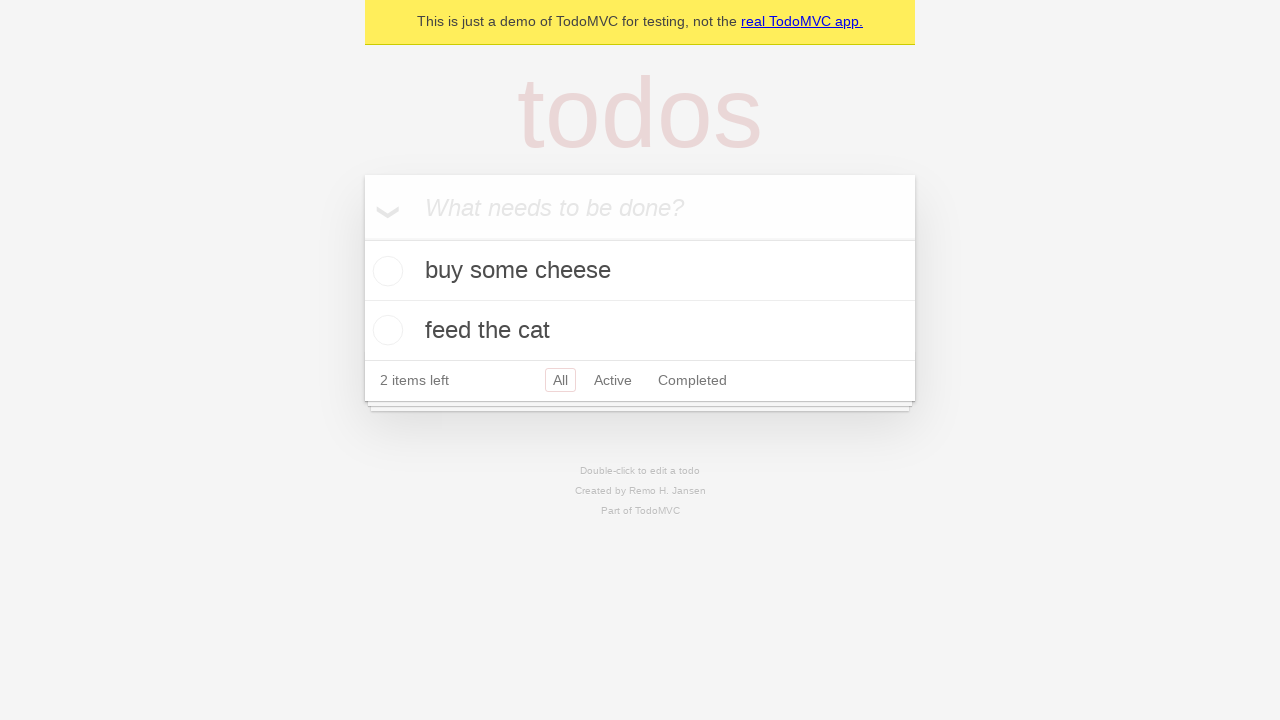

Checked the first todo item at (385, 271) on internal:testid=[data-testid="todo-item"s] >> nth=0 >> internal:role=checkbox
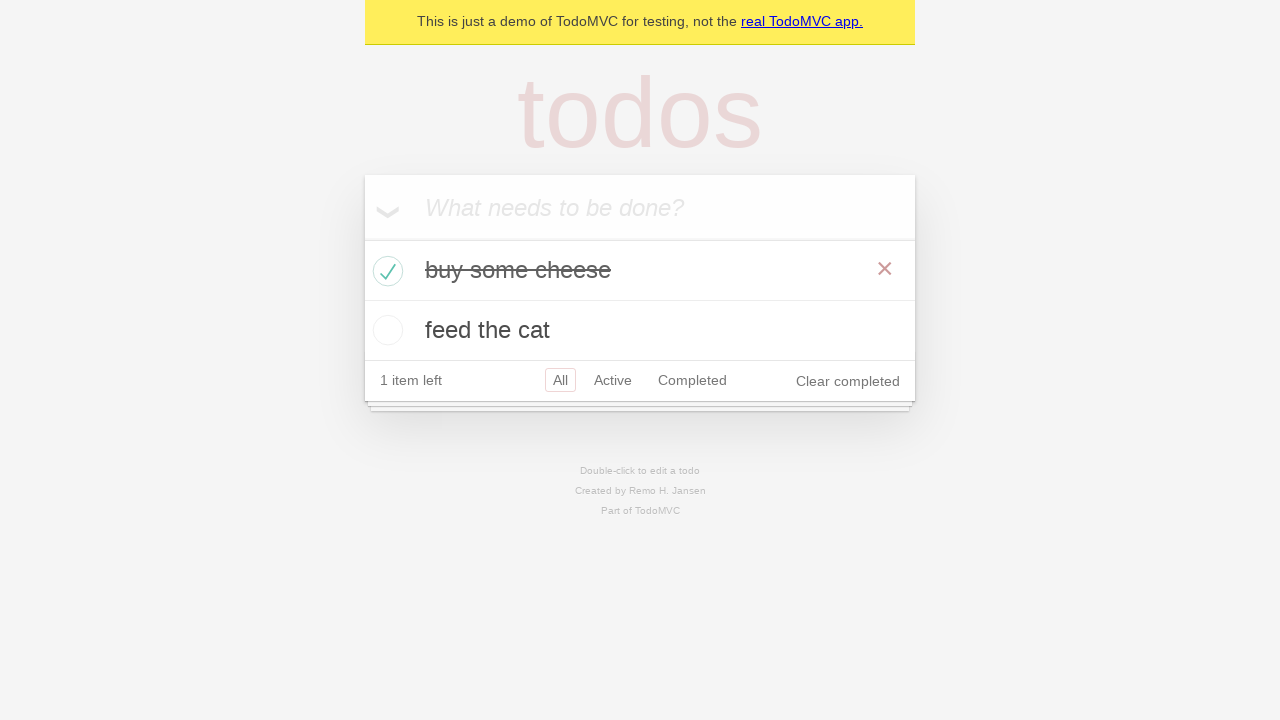

Reloaded the page to test data persistence
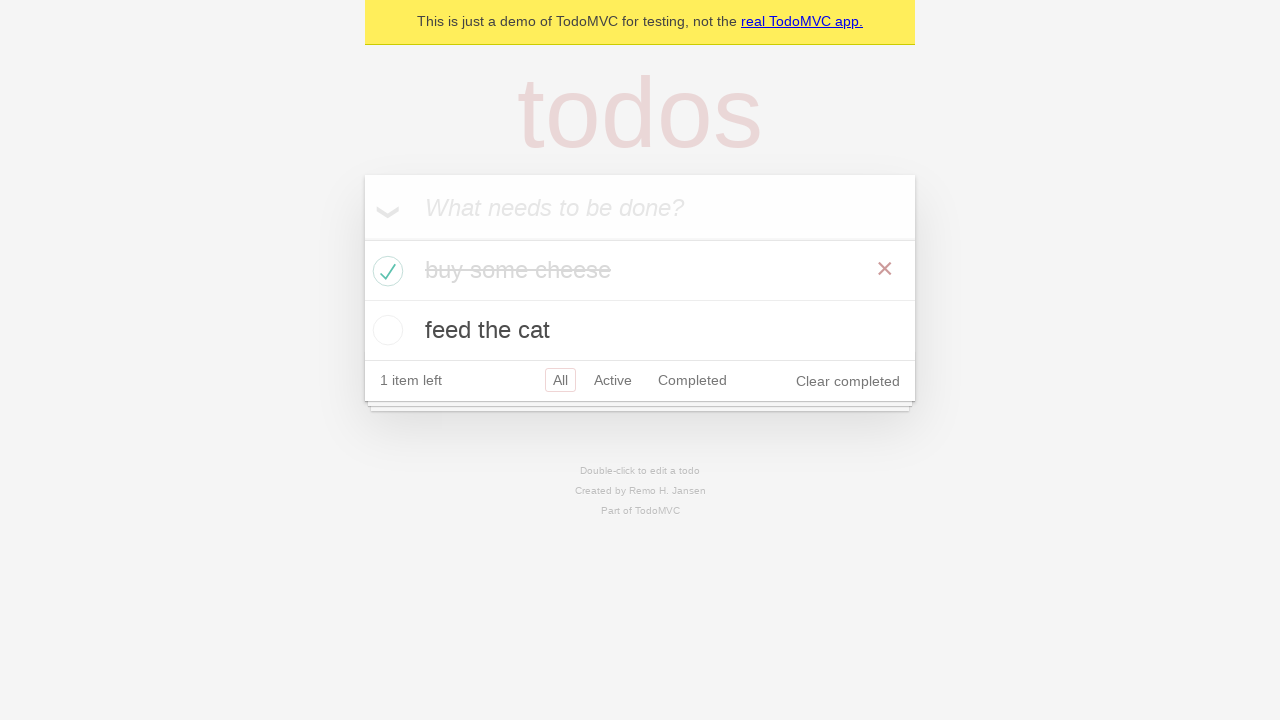

Verified that both todo items persisted after page reload
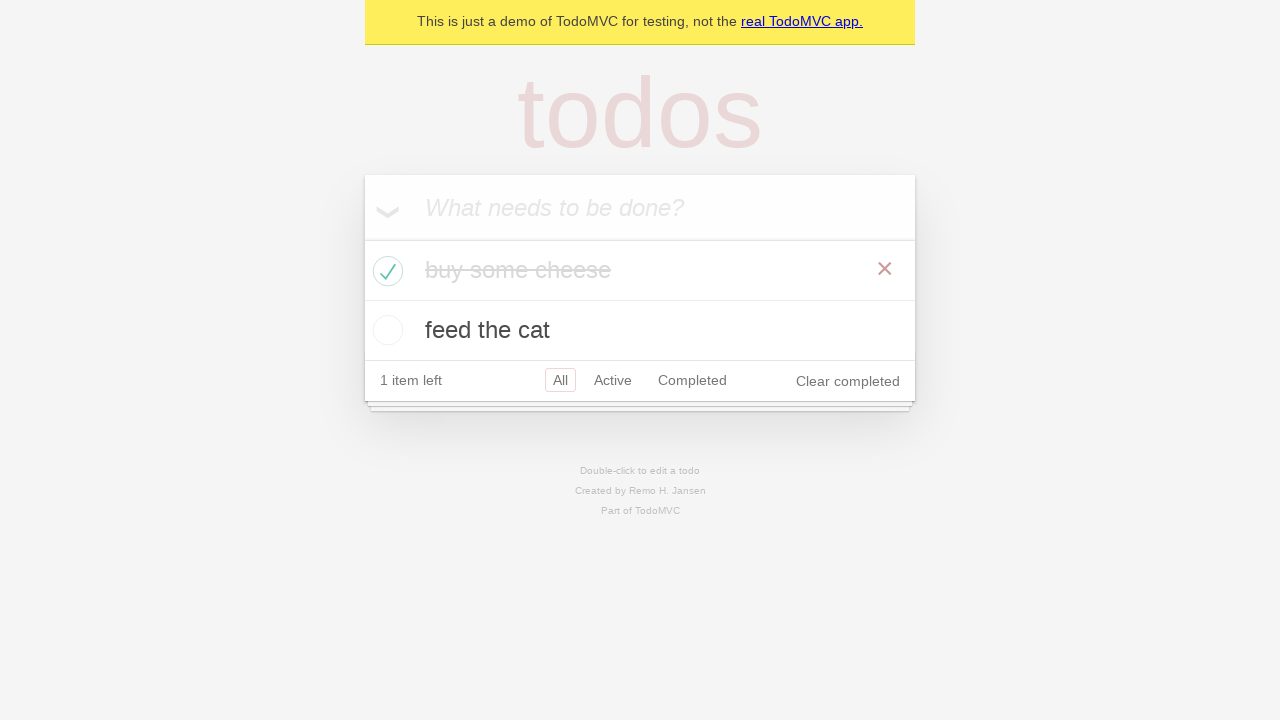

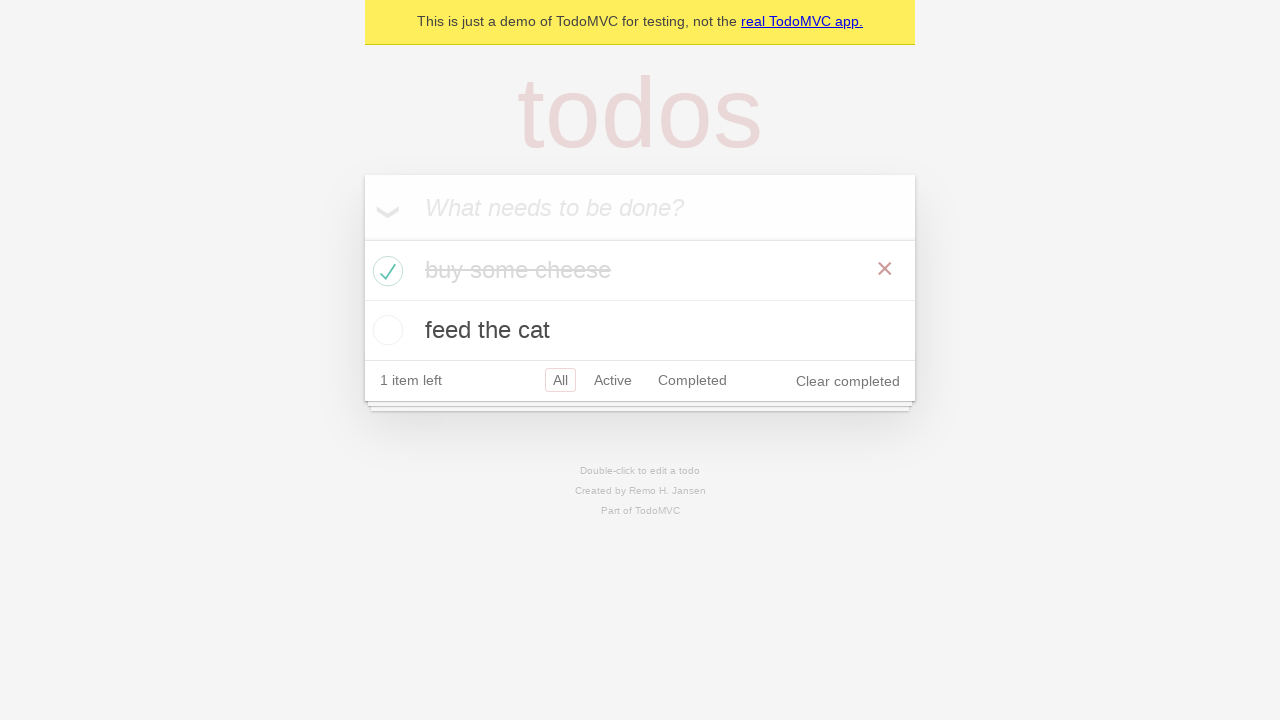